Tests clicking the moved link and verifies the response message shows 301 status

Starting URL: https://demoqa.com/links

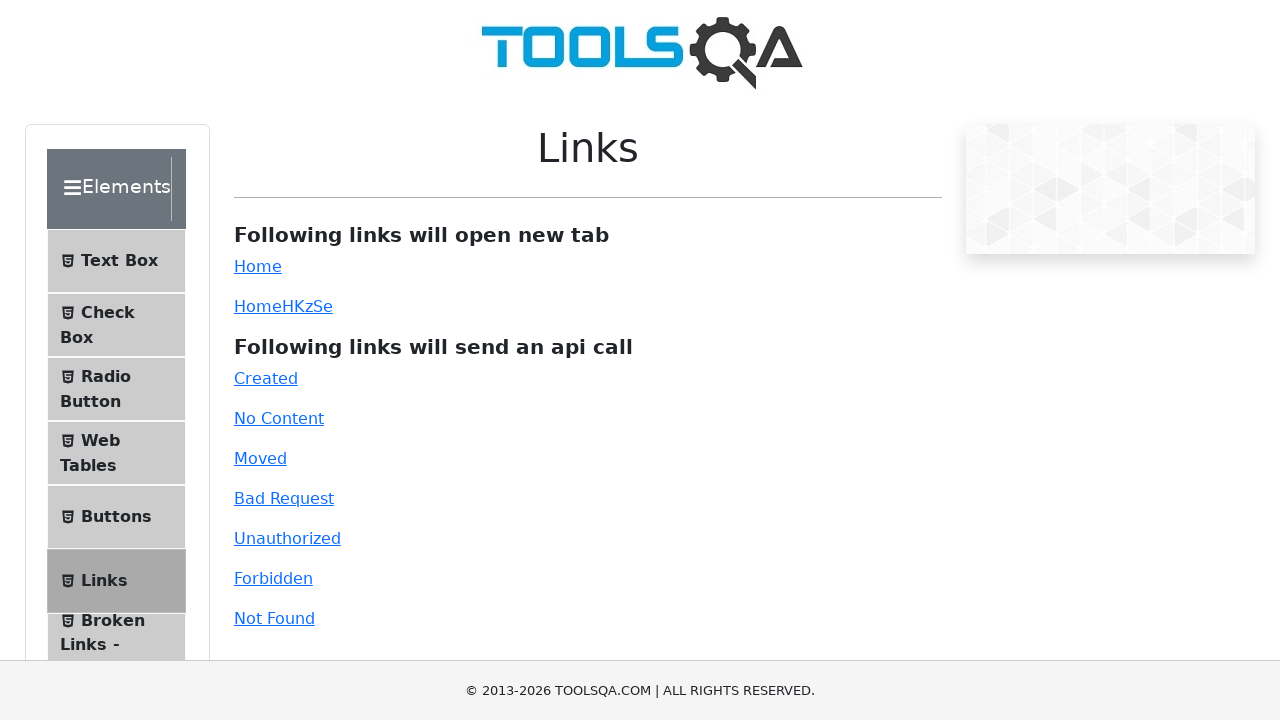

Clicked the moved link at (260, 458) on #moved
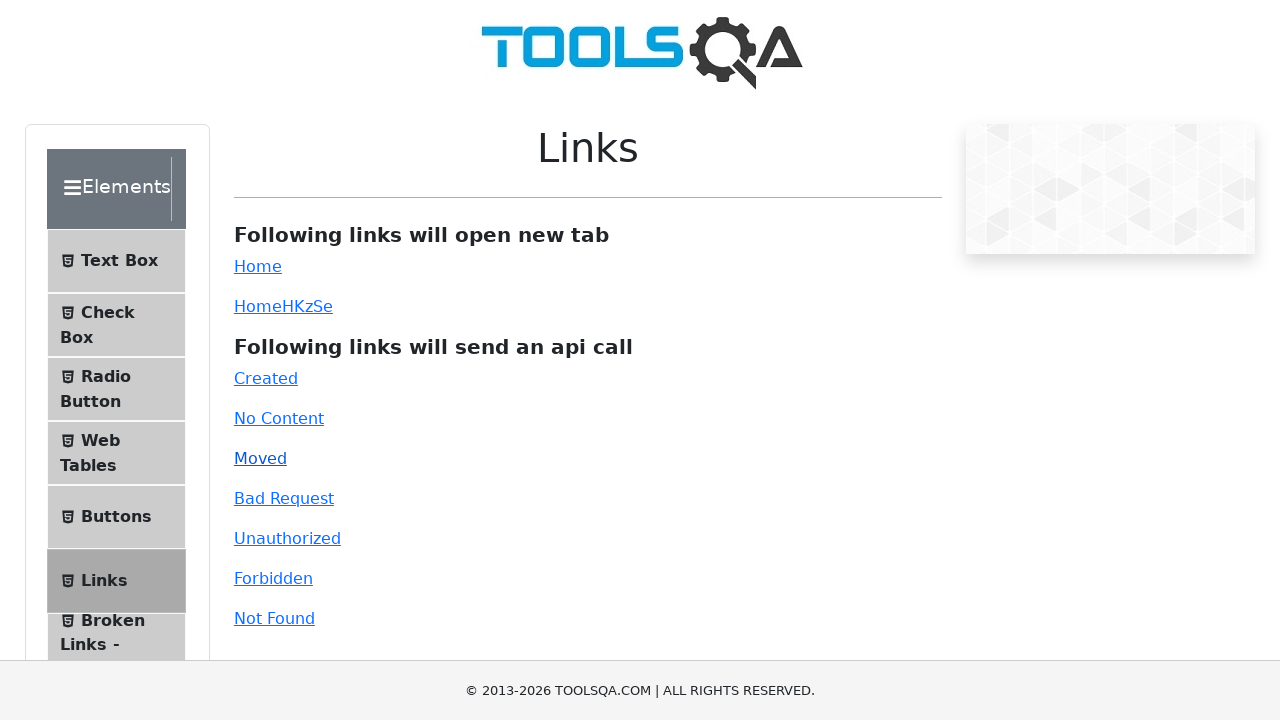

Waited for response message to appear
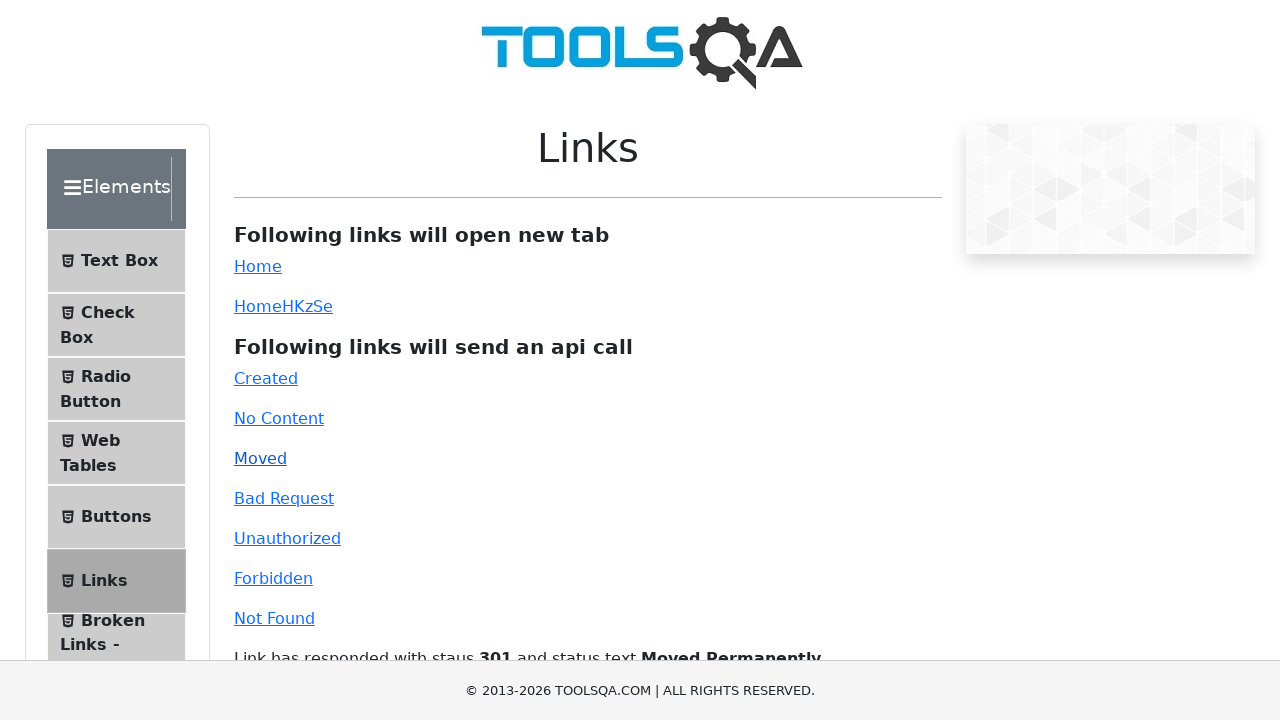

Retrieved response message text content
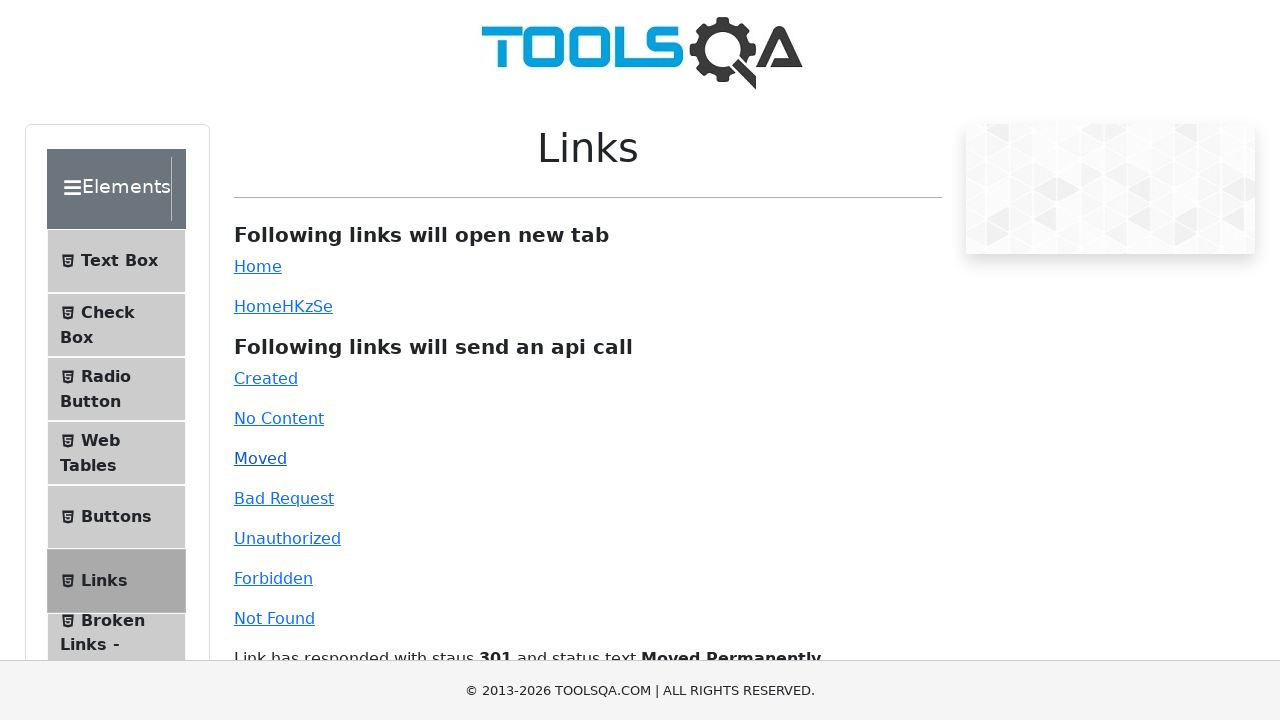

Verified response message contains '301' status and 'Moved Permanently' text
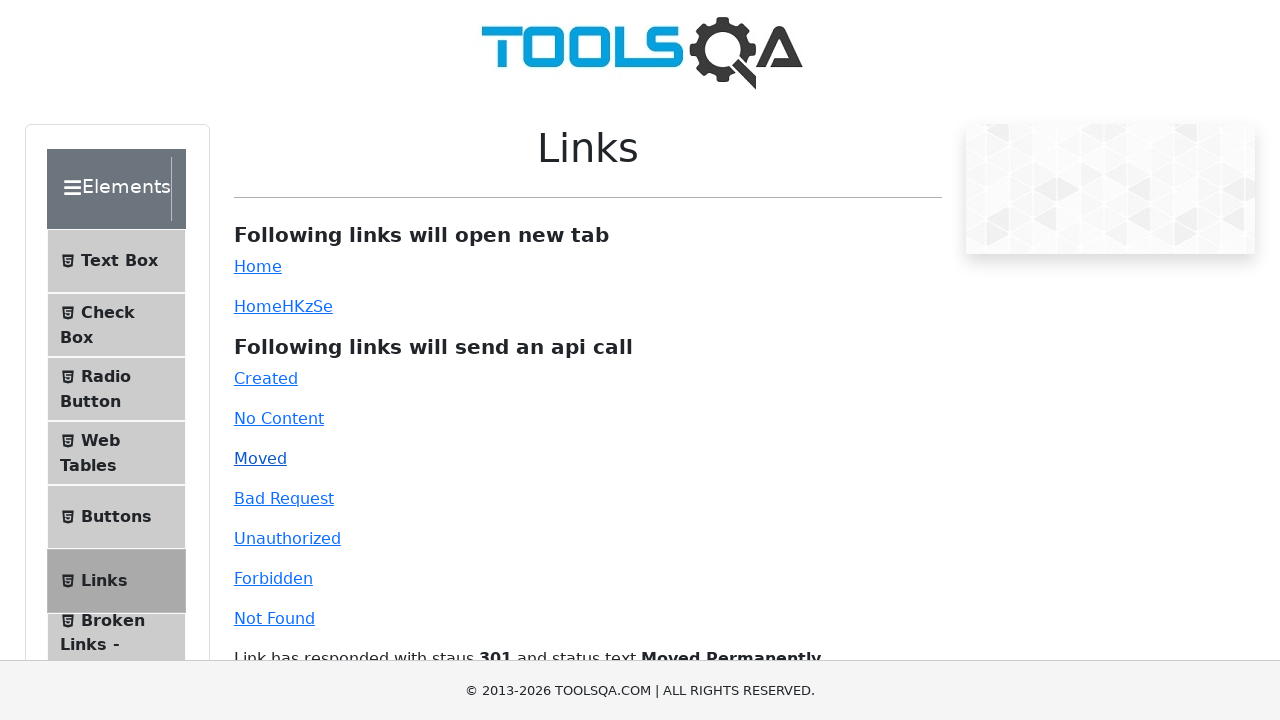

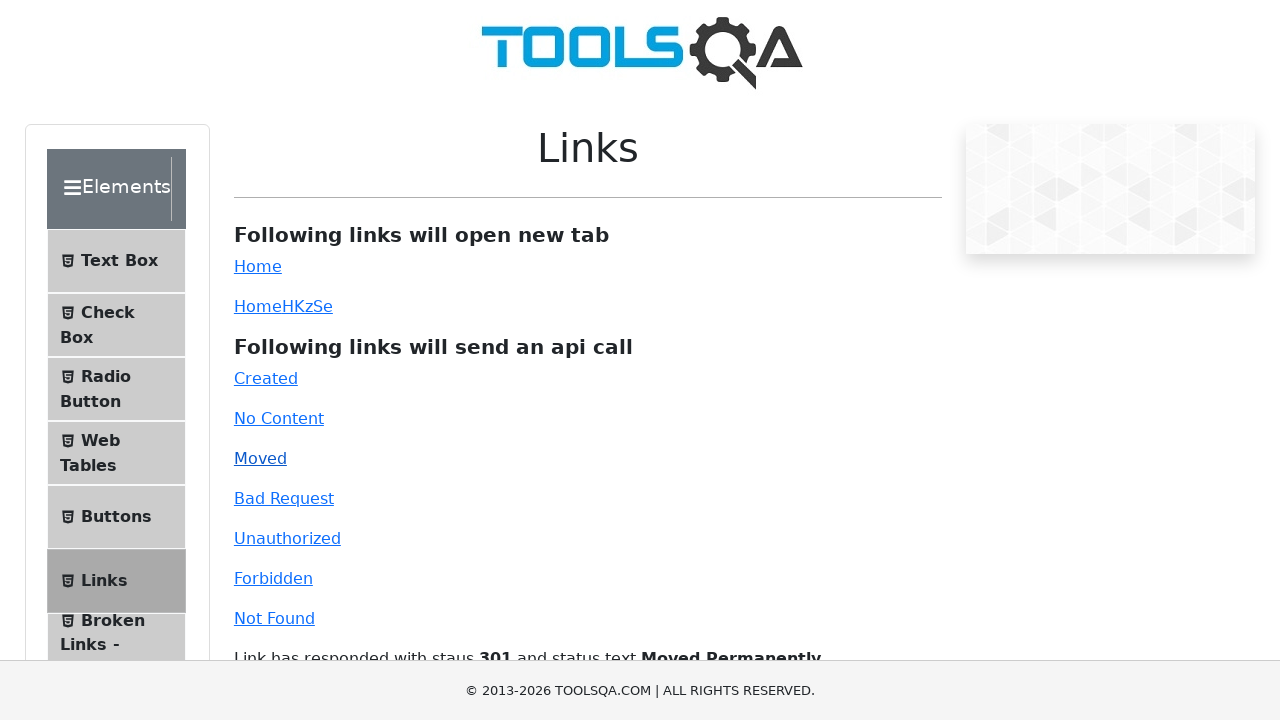